Navigates through a university research team listing page, clicking on each researcher's name to view their detailed profile, then navigating back to the main list.

Starting URL: http://ztzx.ruc.edu.cn/yjtd/zzyjy/index.htm

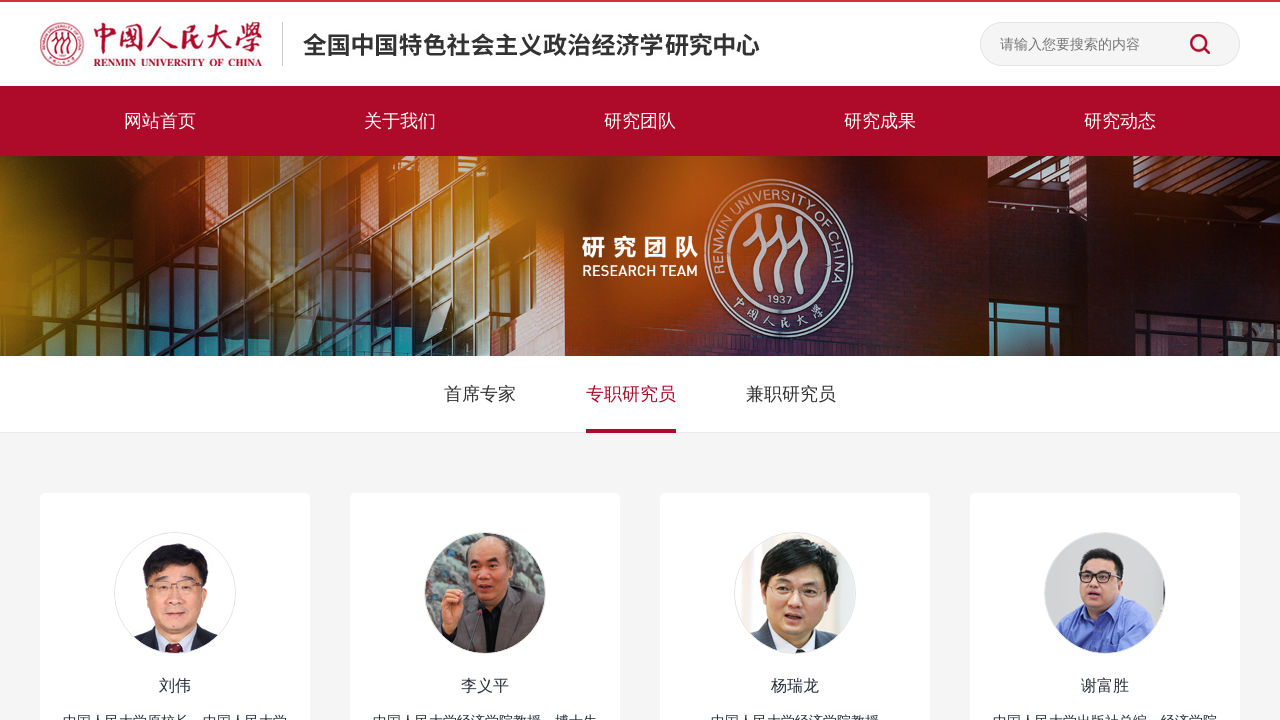

Waited for team member list to load
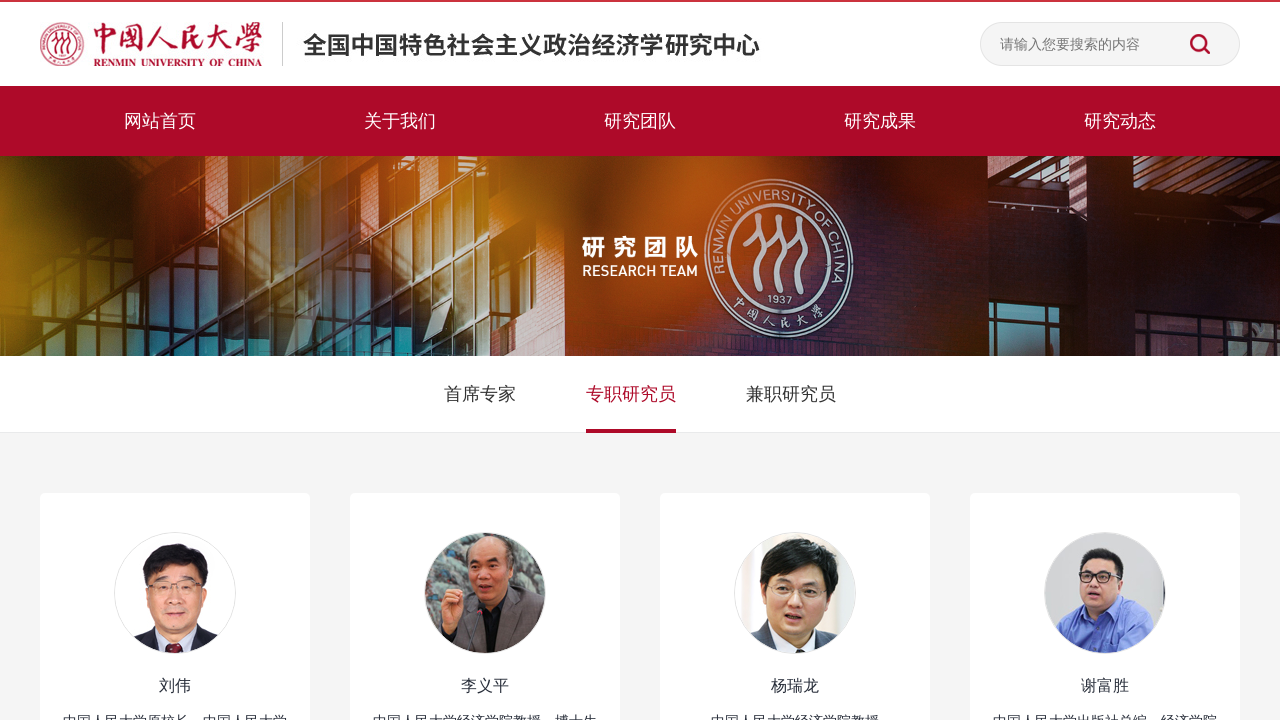

Located all team member items
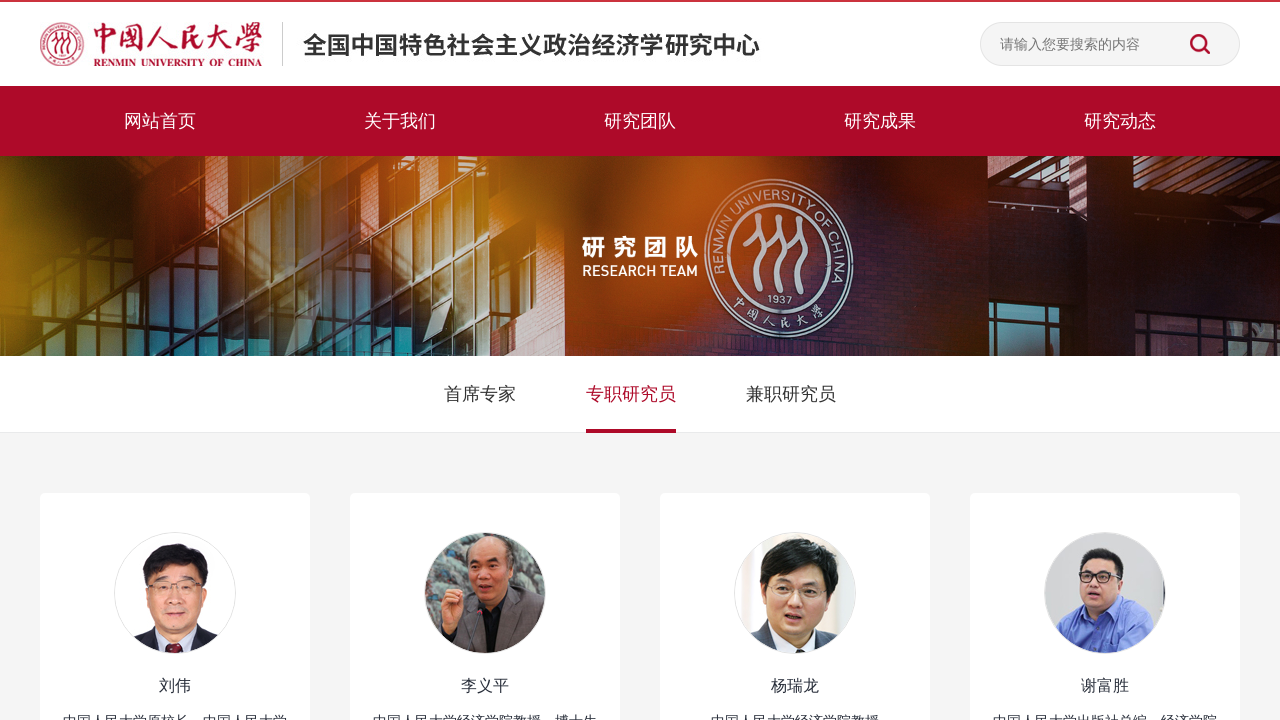

Found 23 team members in the list
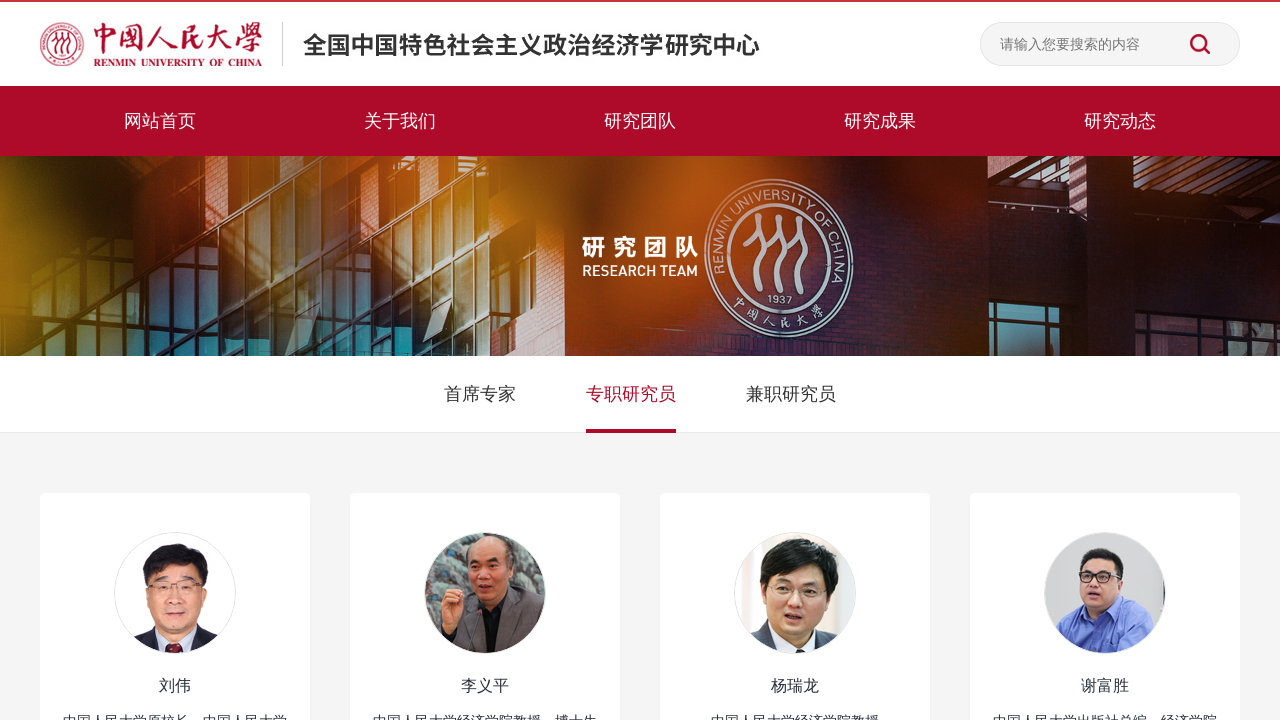

Re-queried team member list for iteration 1
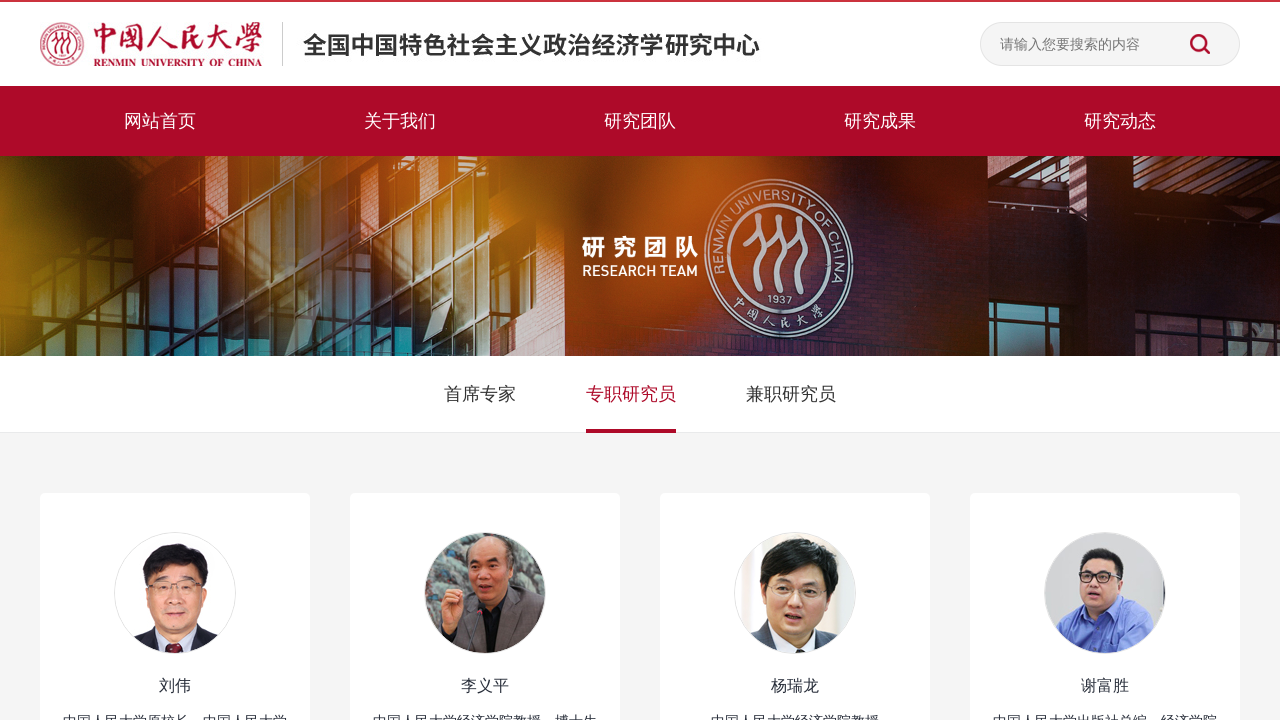

Clicked on team member 1's name to view profile at (175, 686) on xpath=//div[@class="team_b_b container"]//li >> nth=0 >> span
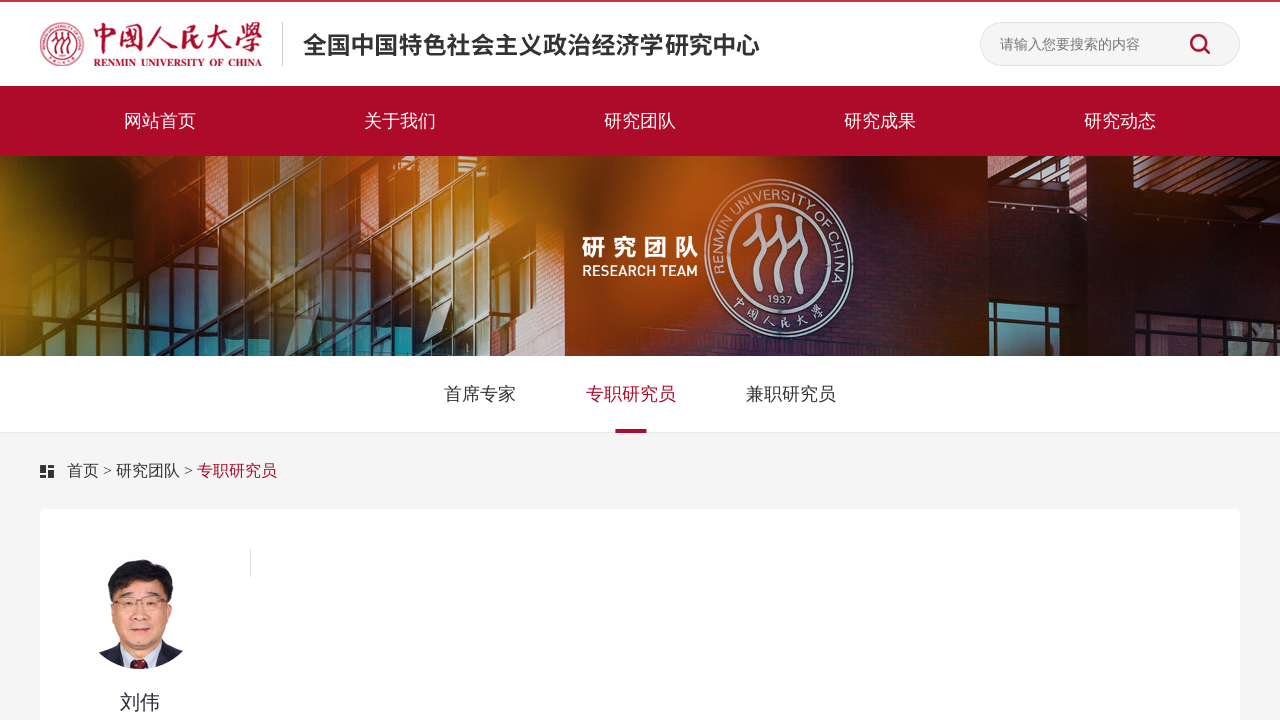

Waited for profile details page to load for team member 1
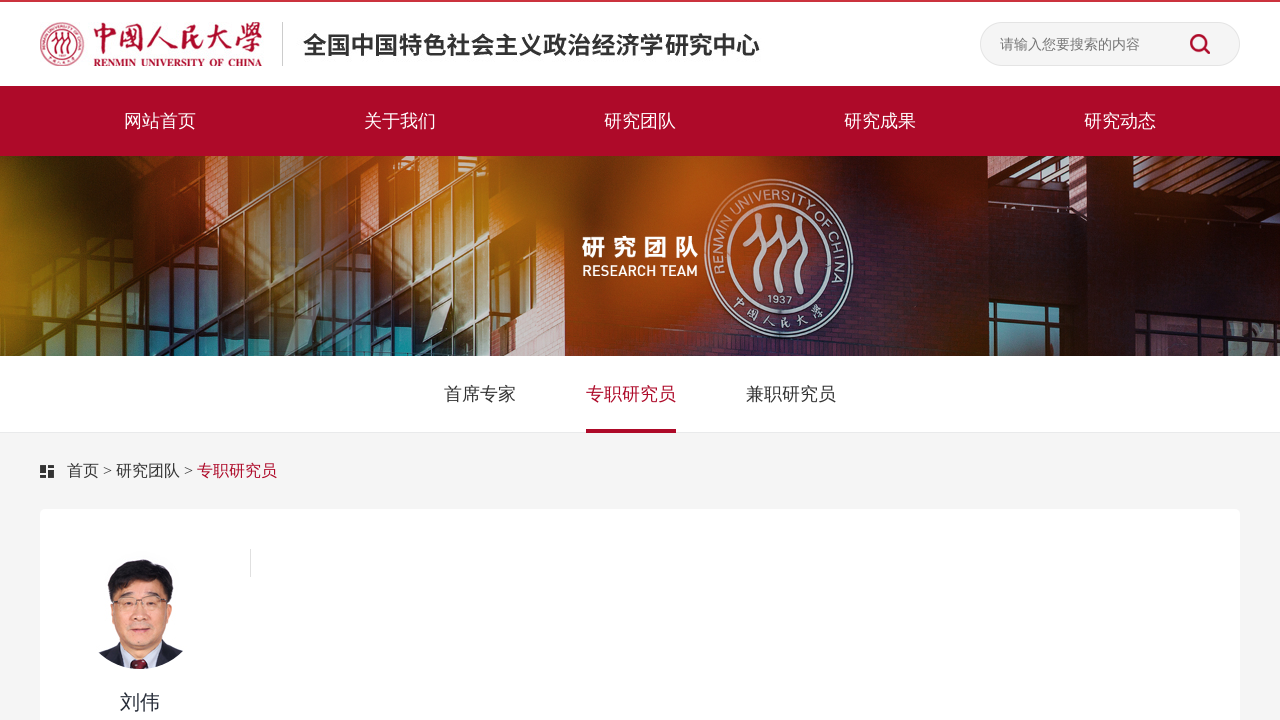

Navigated back to team member list after viewing profile 1
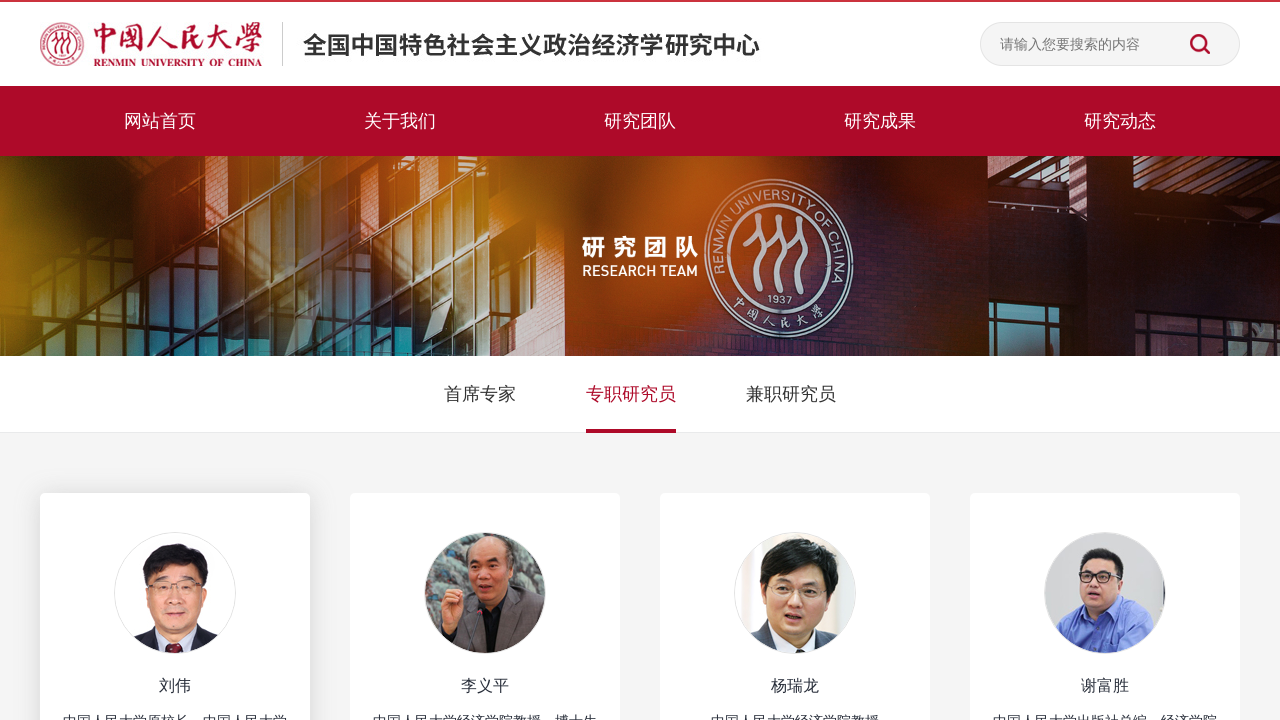

Waited for team member list to reload after navigation back
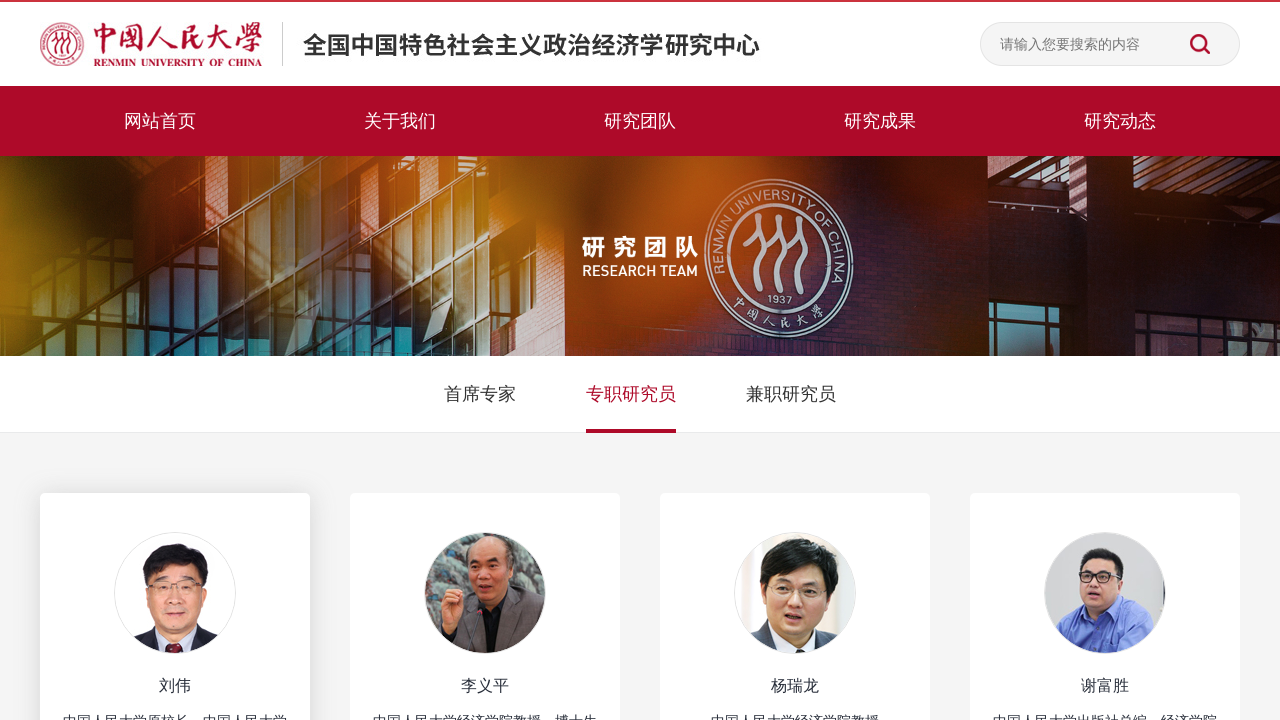

Re-queried team member list for iteration 2
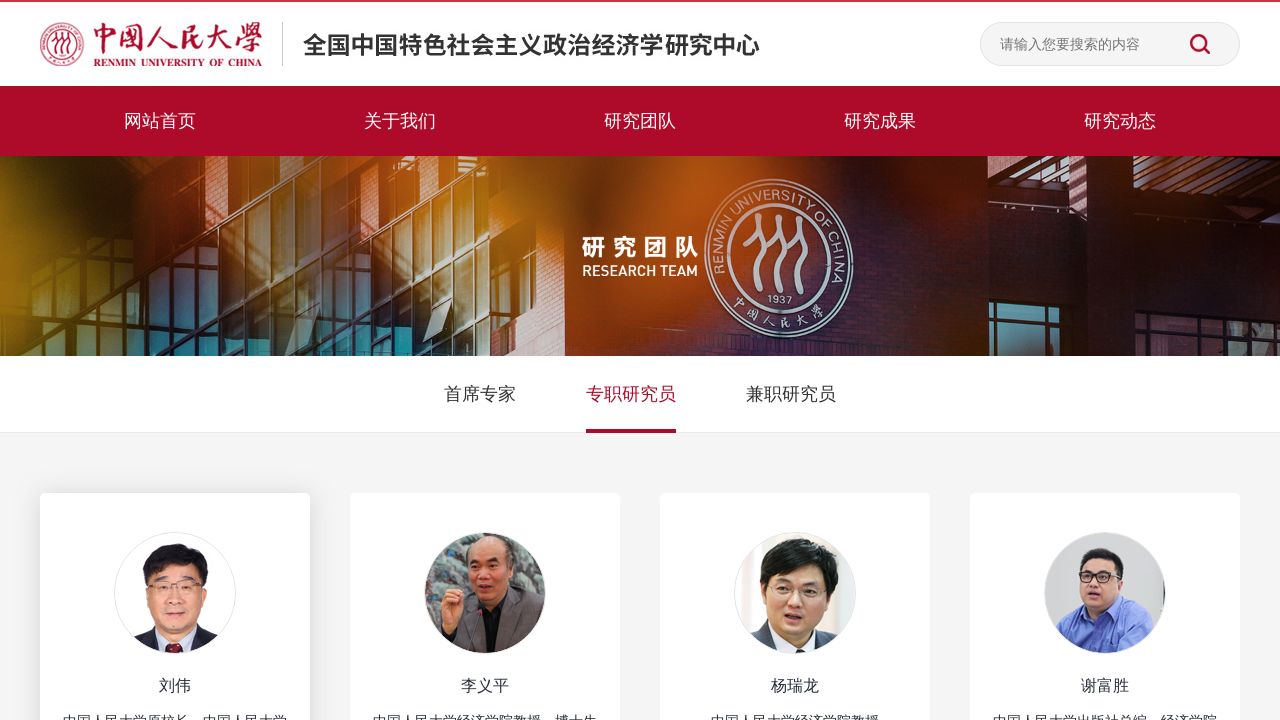

Clicked on team member 2's name to view profile at (485, 686) on xpath=//div[@class="team_b_b container"]//li >> nth=1 >> span
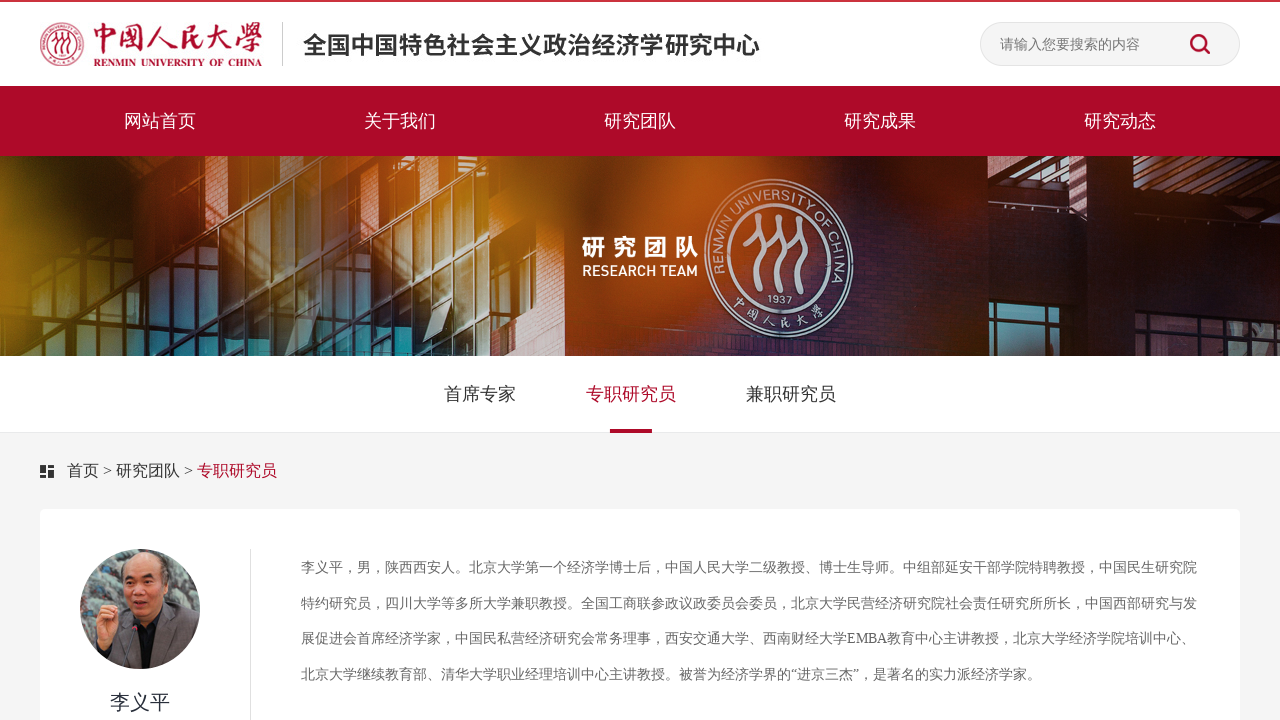

Waited for profile details page to load for team member 2
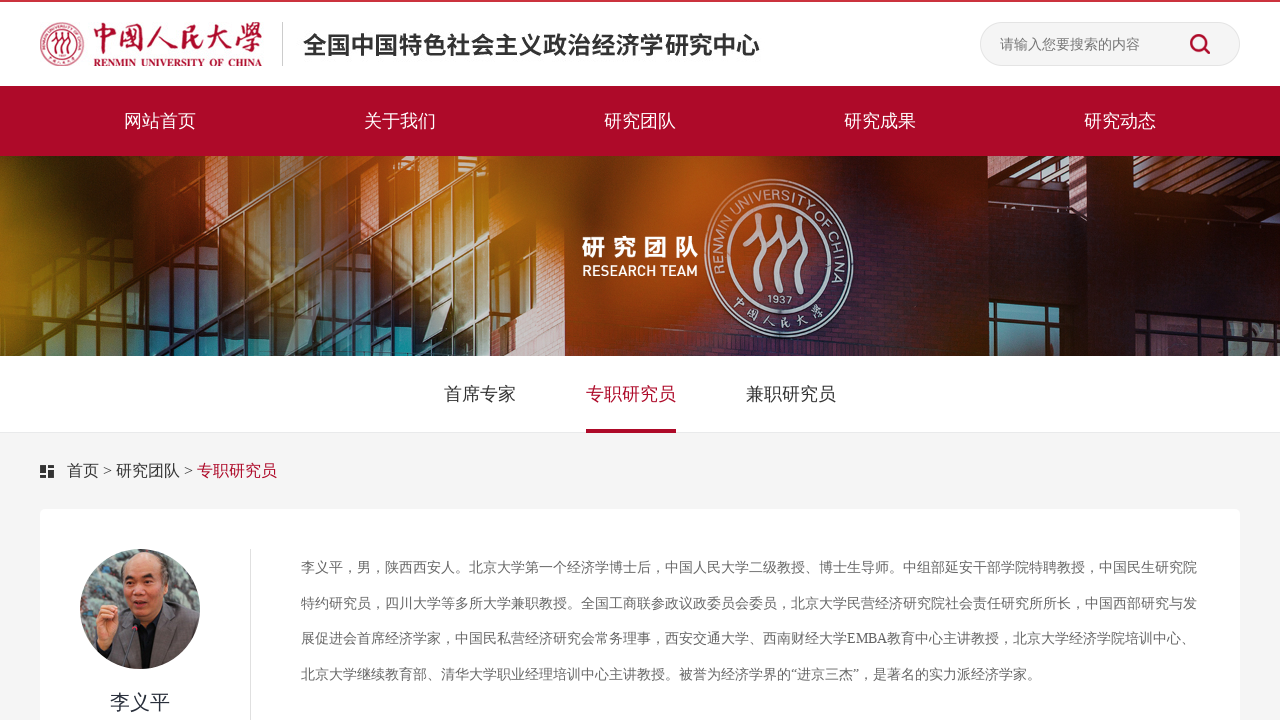

Navigated back to team member list after viewing profile 2
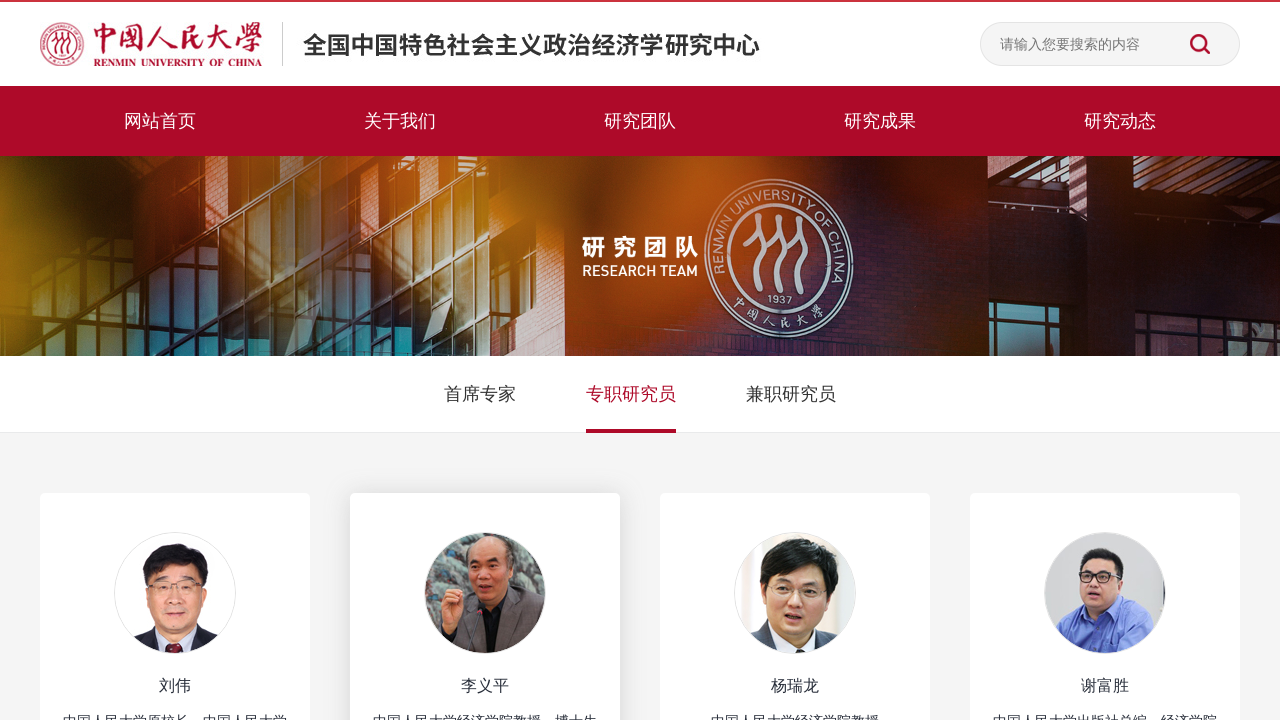

Waited for team member list to reload after navigation back
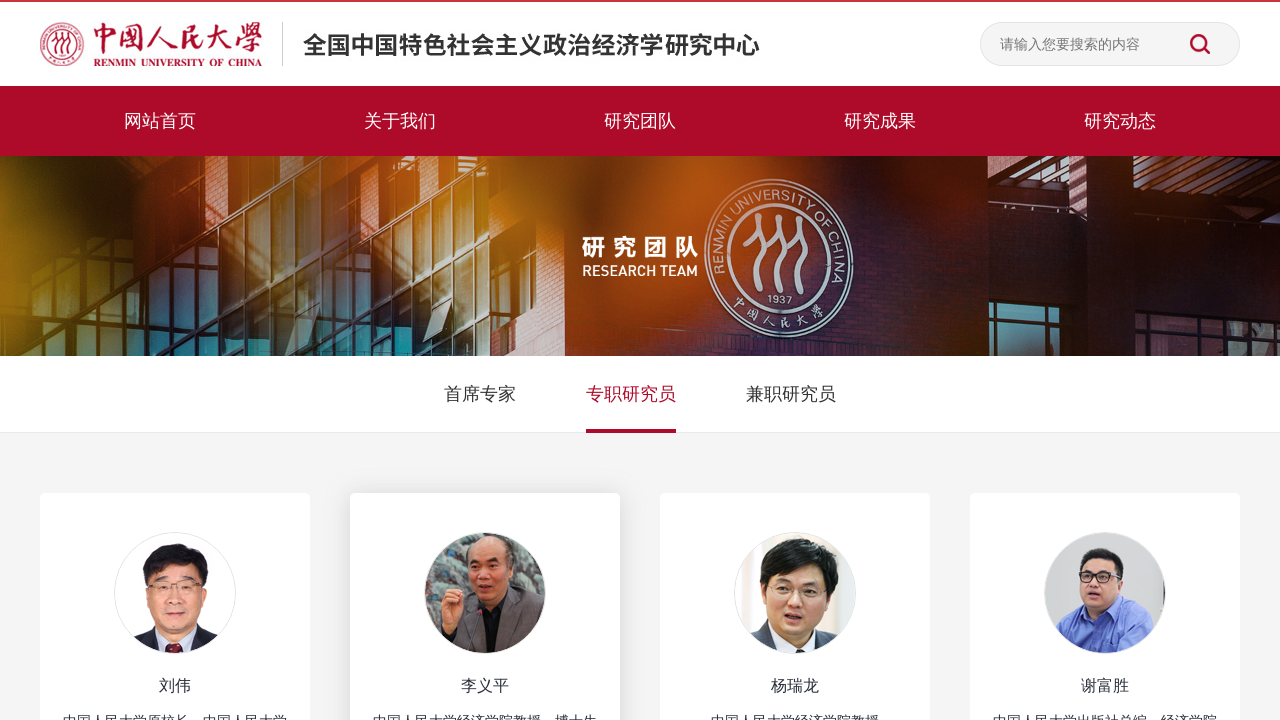

Re-queried team member list for iteration 3
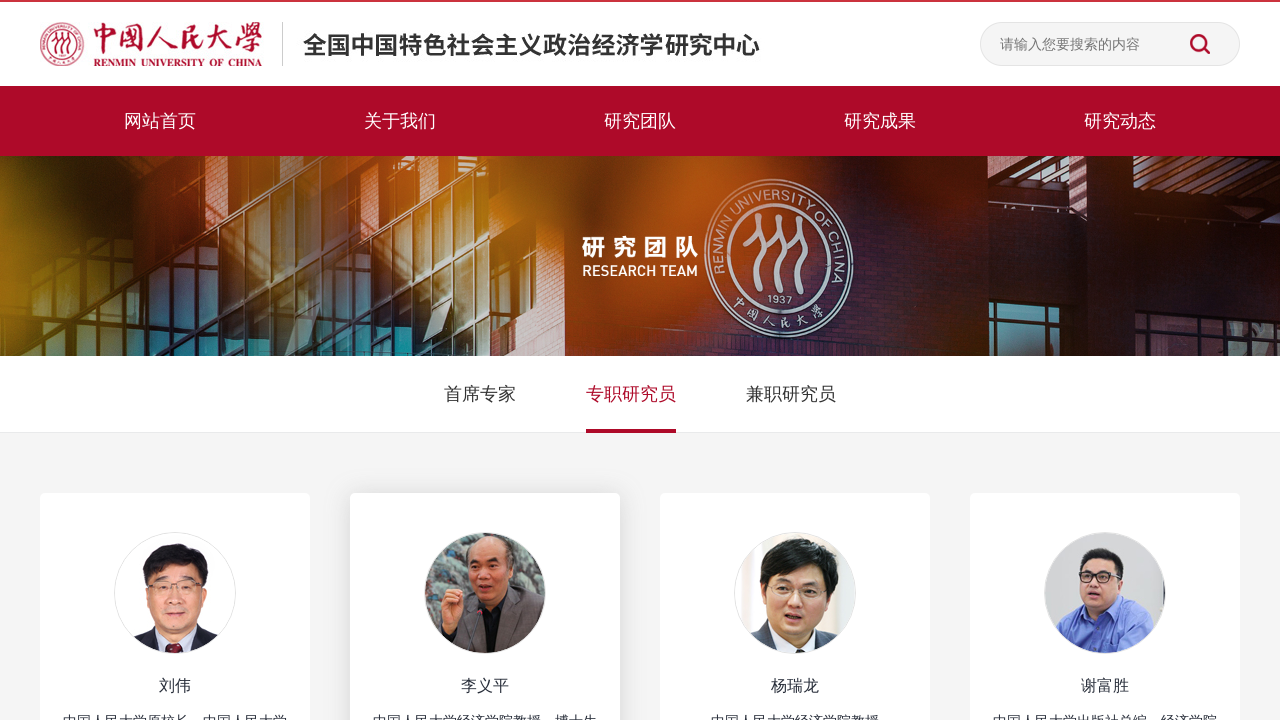

Clicked on team member 3's name to view profile at (795, 686) on xpath=//div[@class="team_b_b container"]//li >> nth=2 >> span
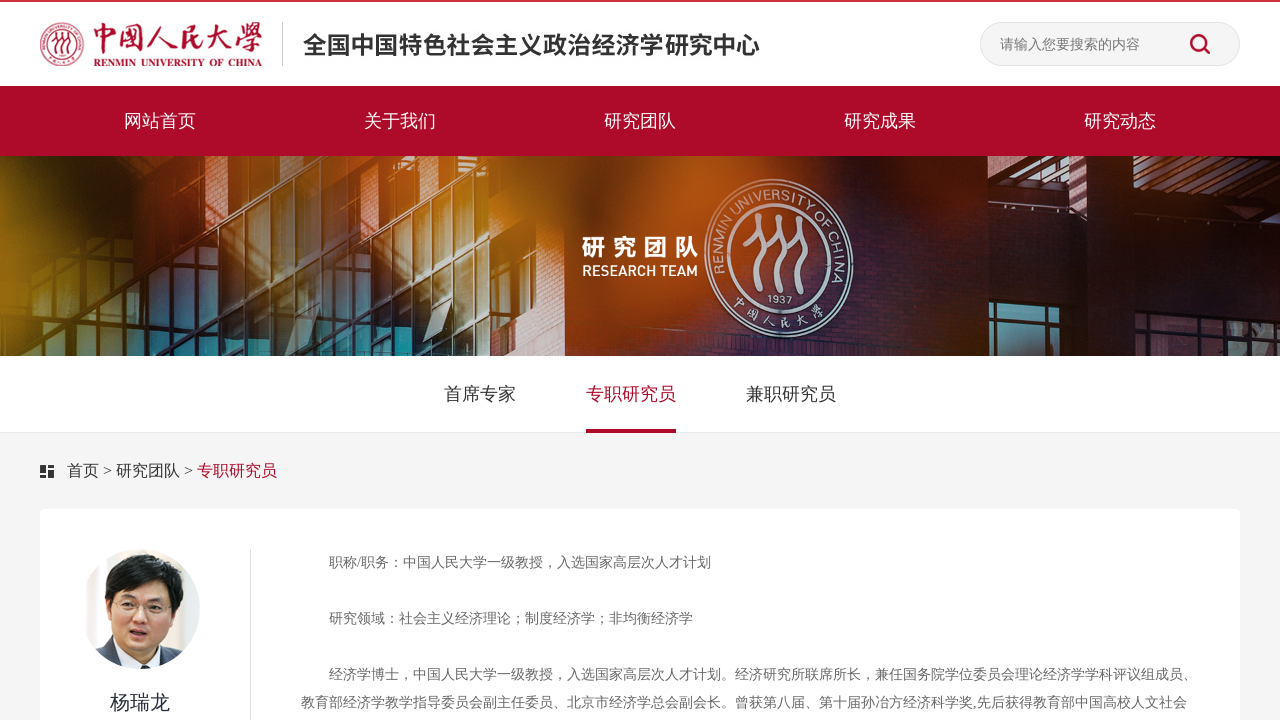

Waited for profile details page to load for team member 3
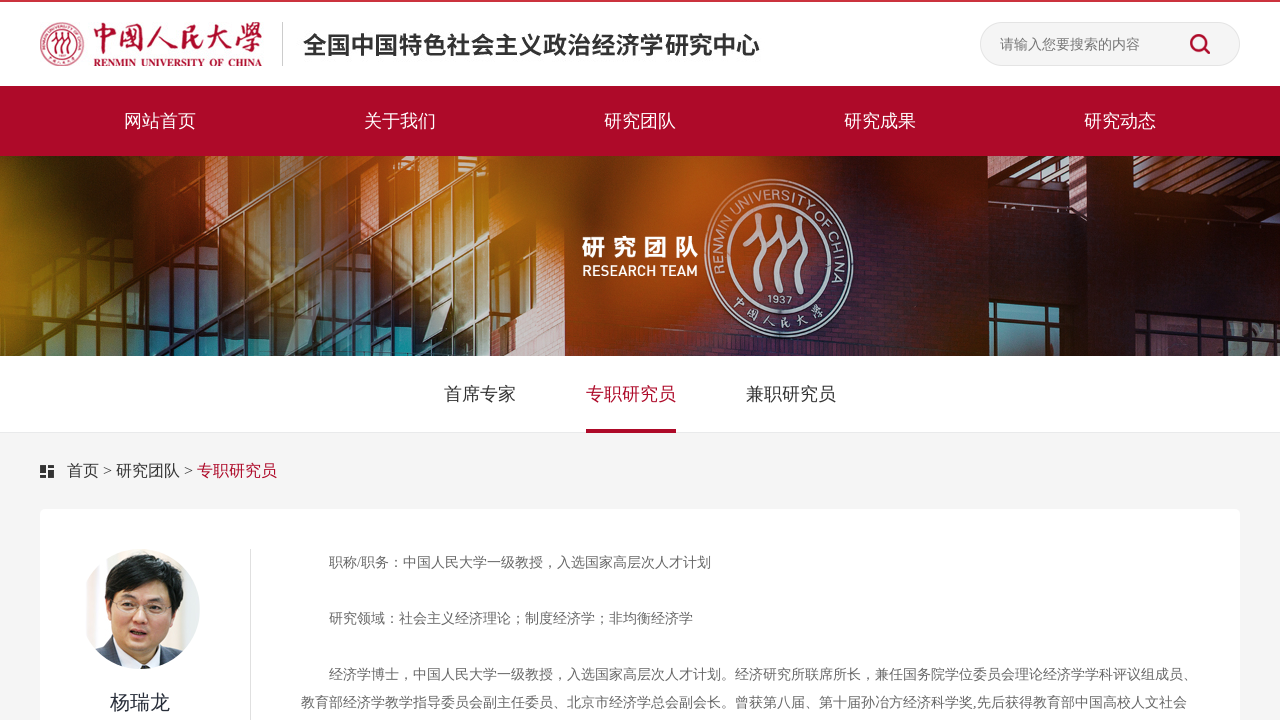

Navigated back to team member list after viewing profile 3
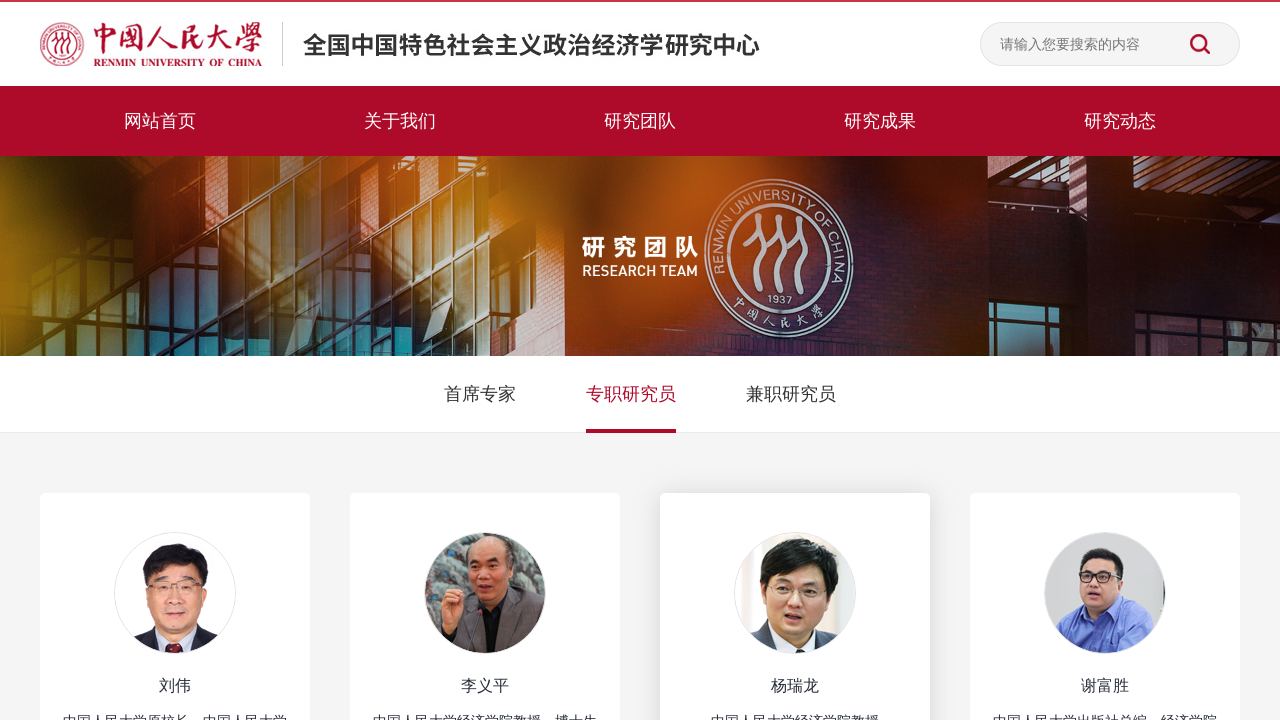

Waited for team member list to reload after navigation back
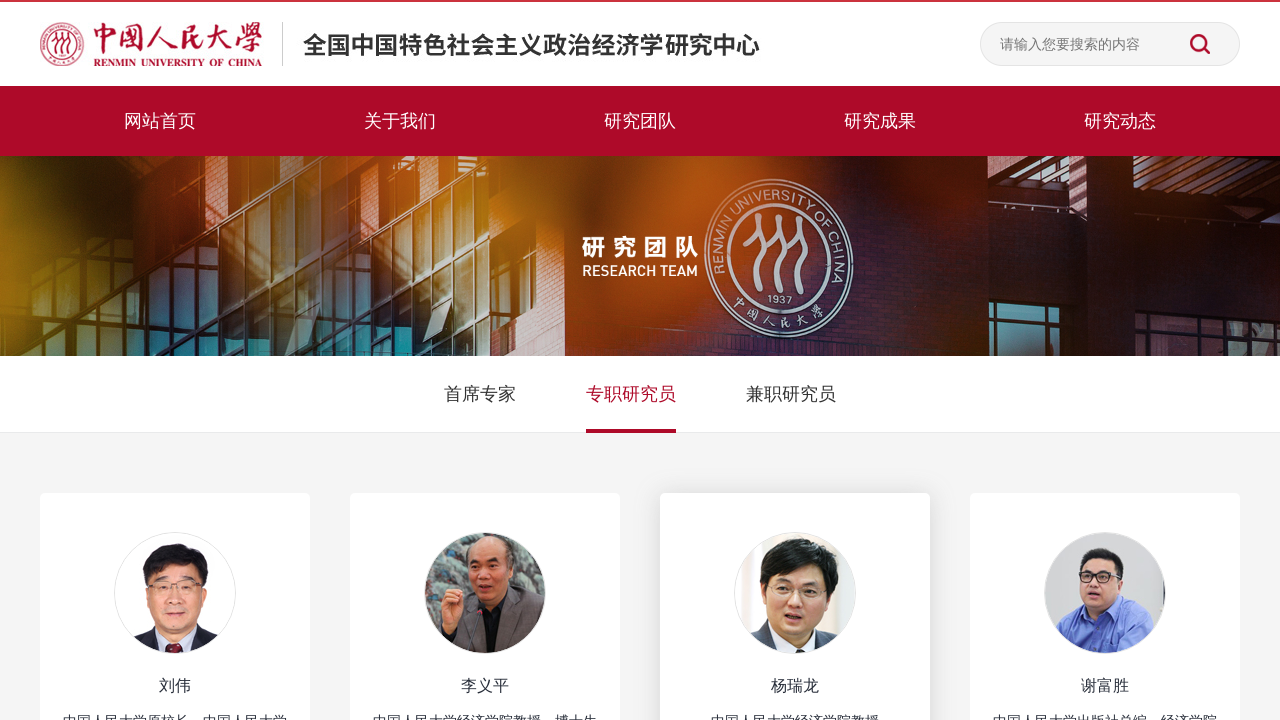

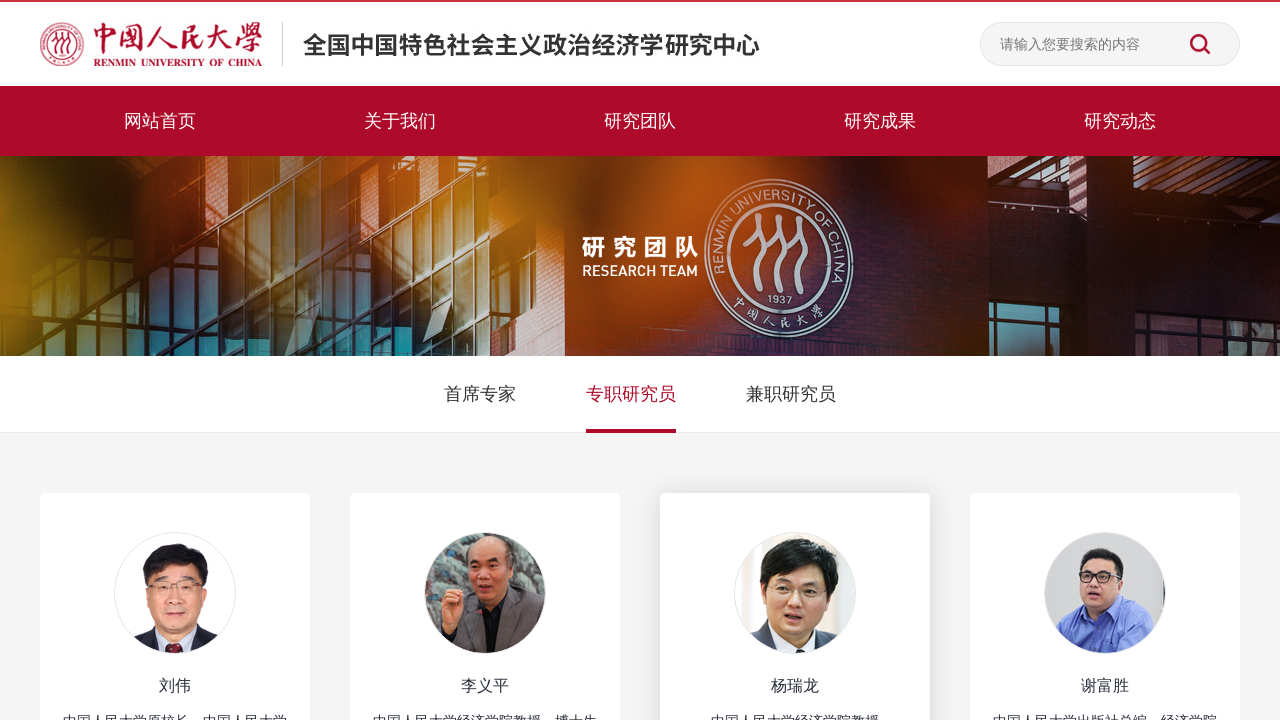